Tests JavaScript confirmation dialog functionality by clicking a button that triggers a confirmation alert, accepting it, verifying the result message, then clicking again and dismissing it to verify the cancel message.

Starting URL: http://automationbykrishna.com/

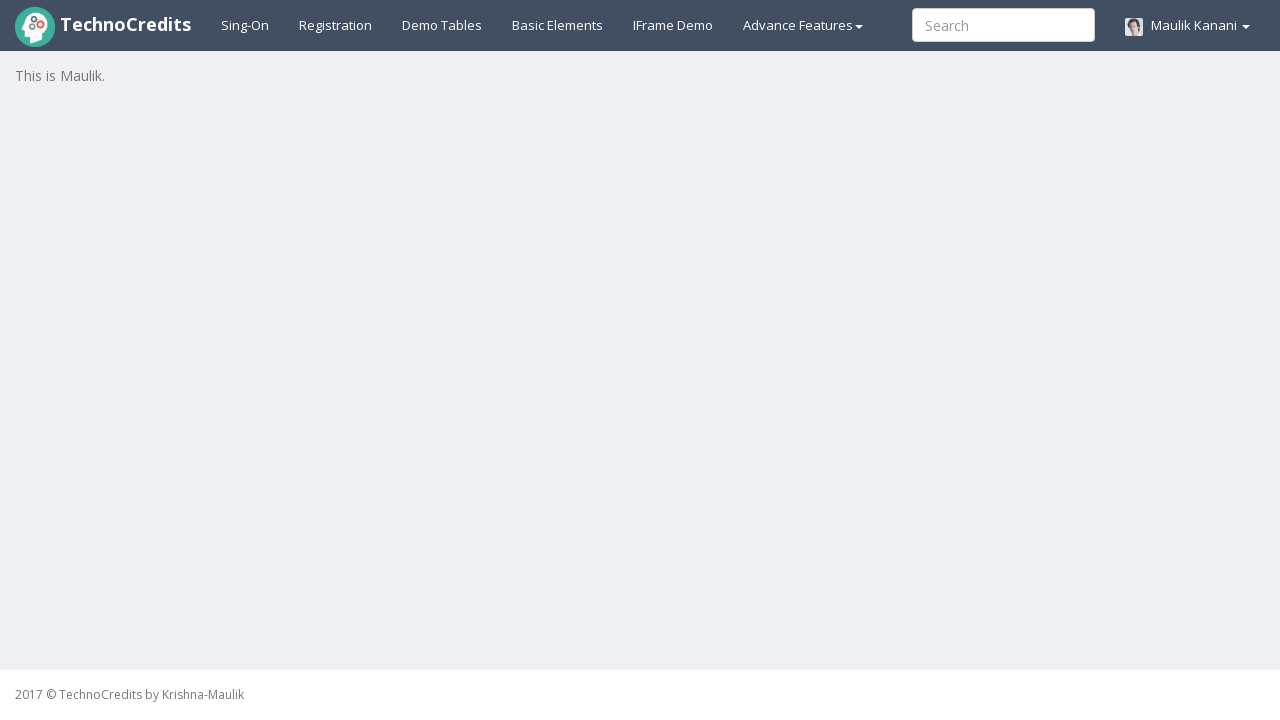

Clicked on Basic Elements tab at (558, 25) on text=Basic Elements
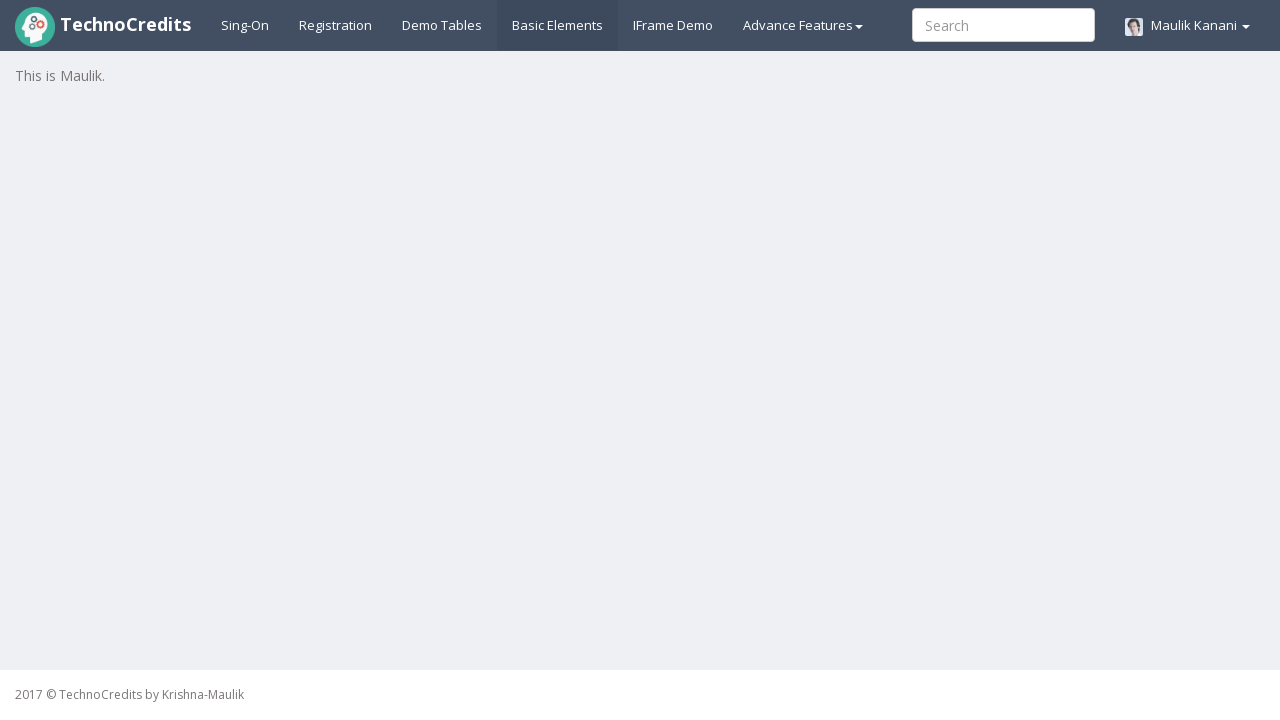

Waited for page to load
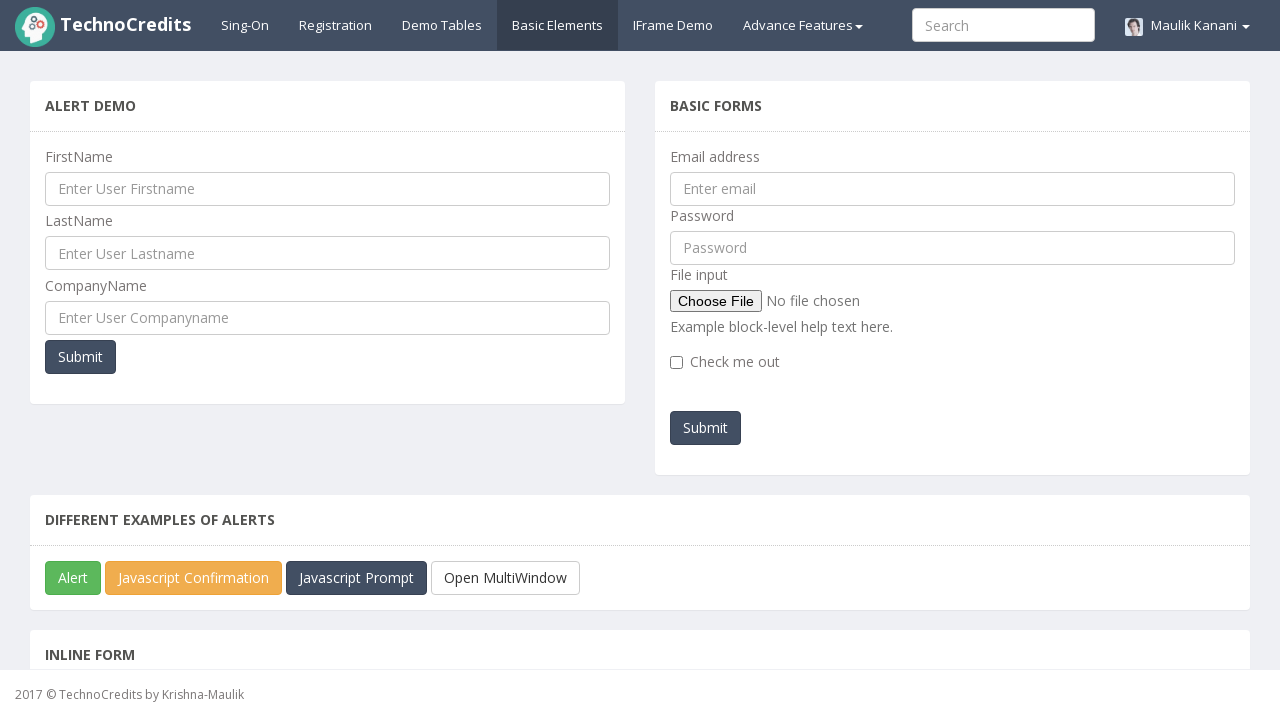

Set up dialog handler to accept confirmation
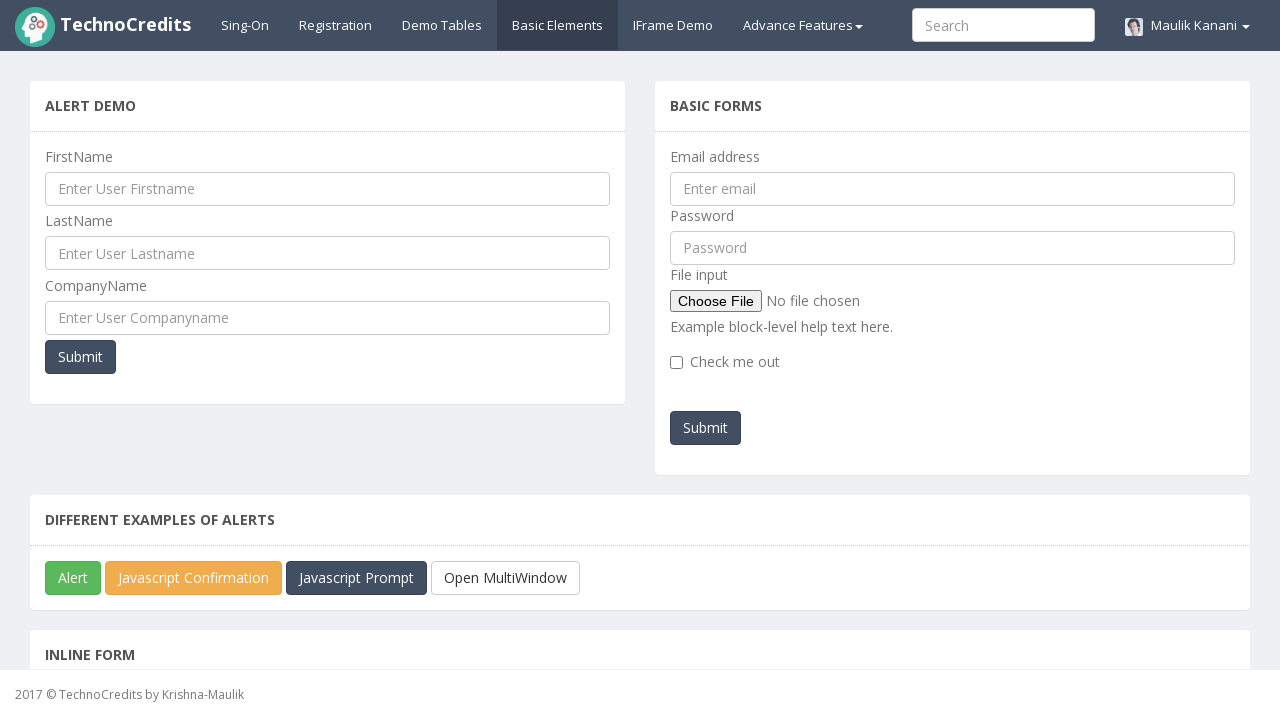

Clicked JavaScript Confirmation button to trigger first dialog at (194, 578) on #javascriptConfirmBox
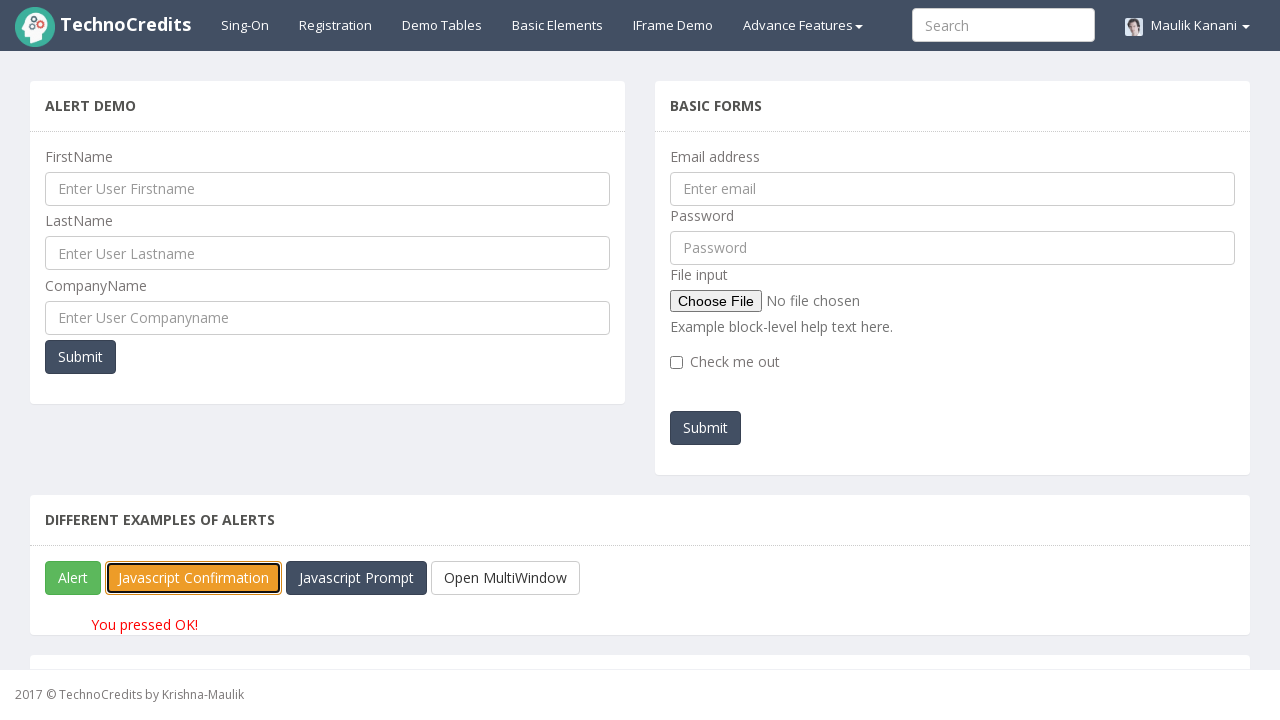

Waited for confirmation message to update after accepting dialog
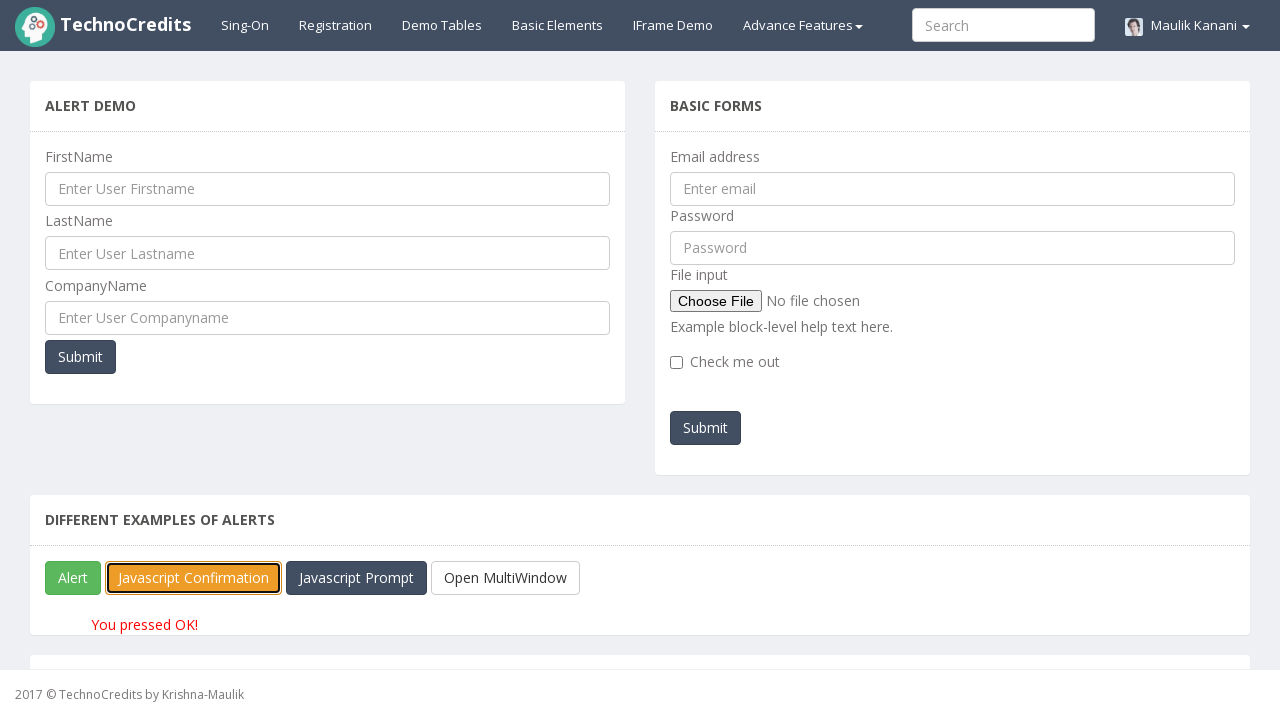

Retrieved confirmation text from page
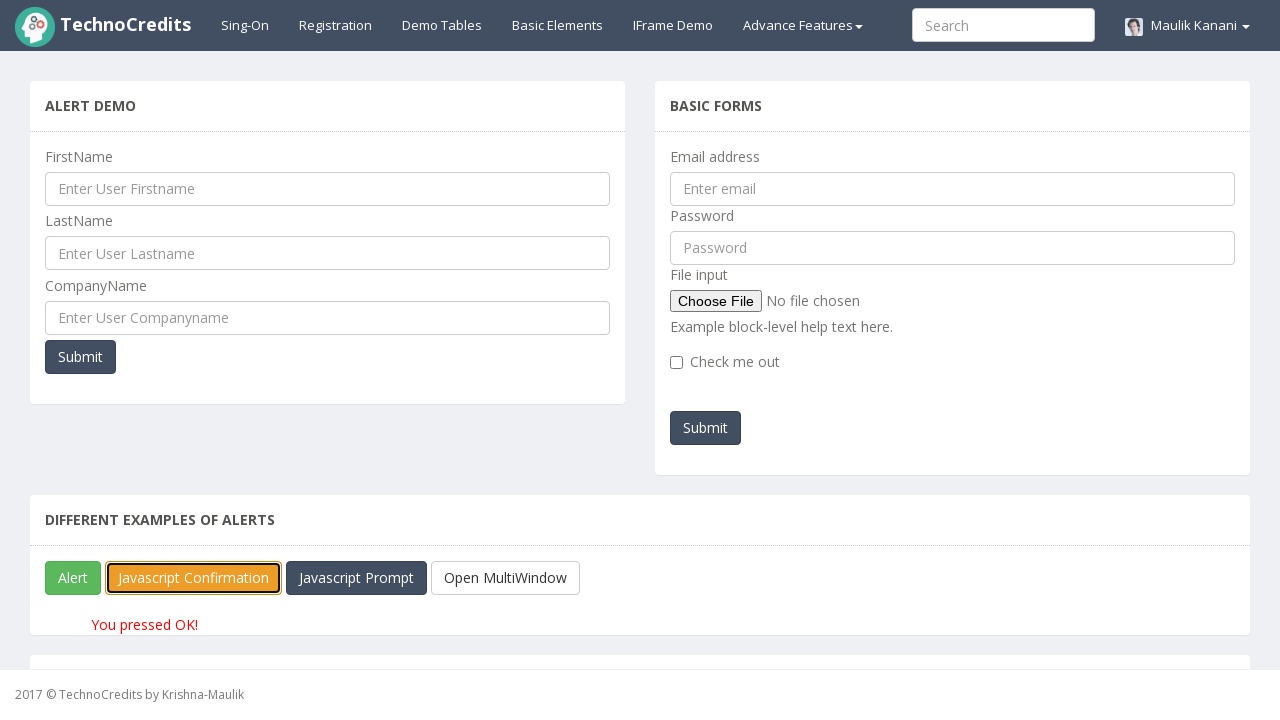

Verified confirmation message shows 'You pressed OK!'
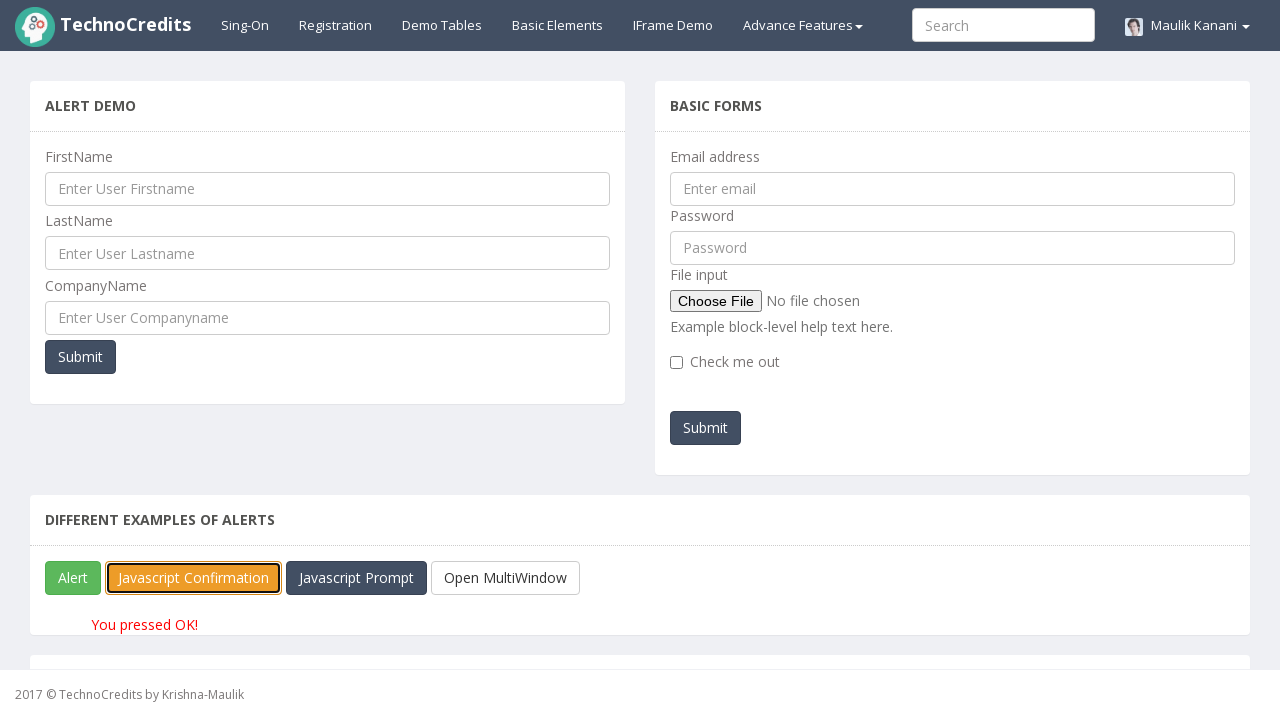

Set up dialog handler to dismiss confirmation
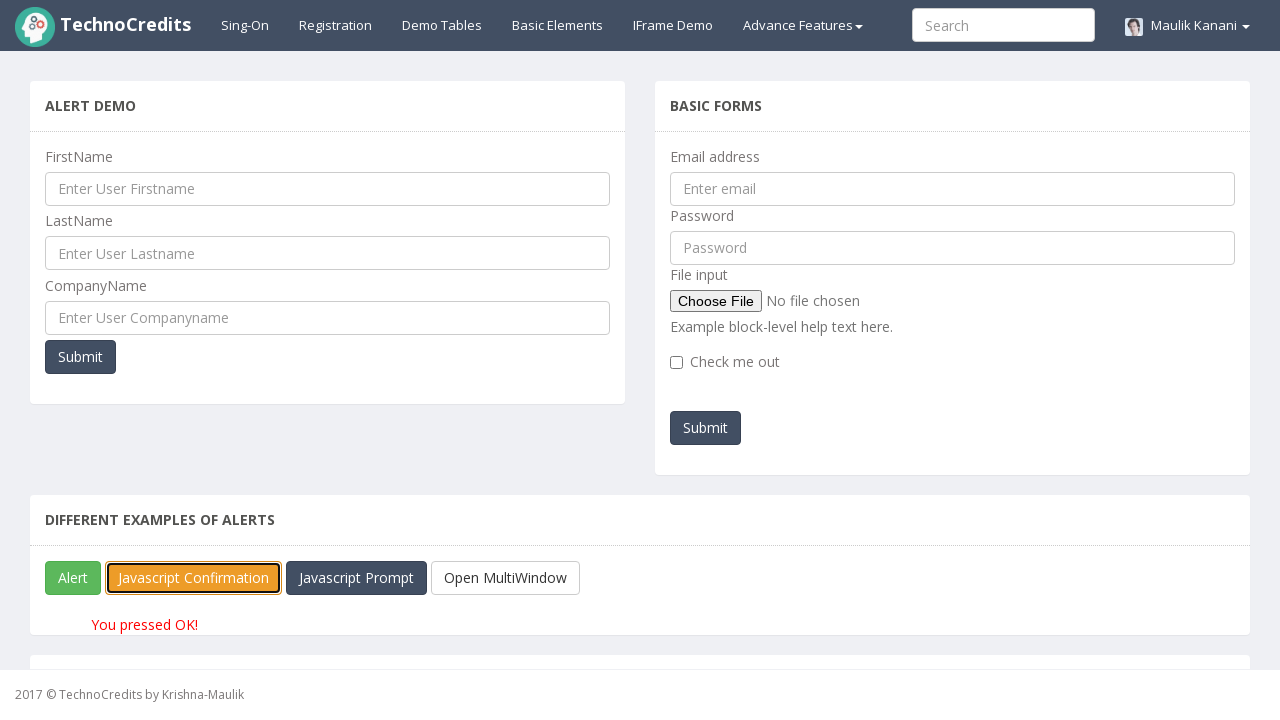

Clicked JavaScript Confirmation button to trigger second dialog at (194, 578) on #javascriptConfirmBox
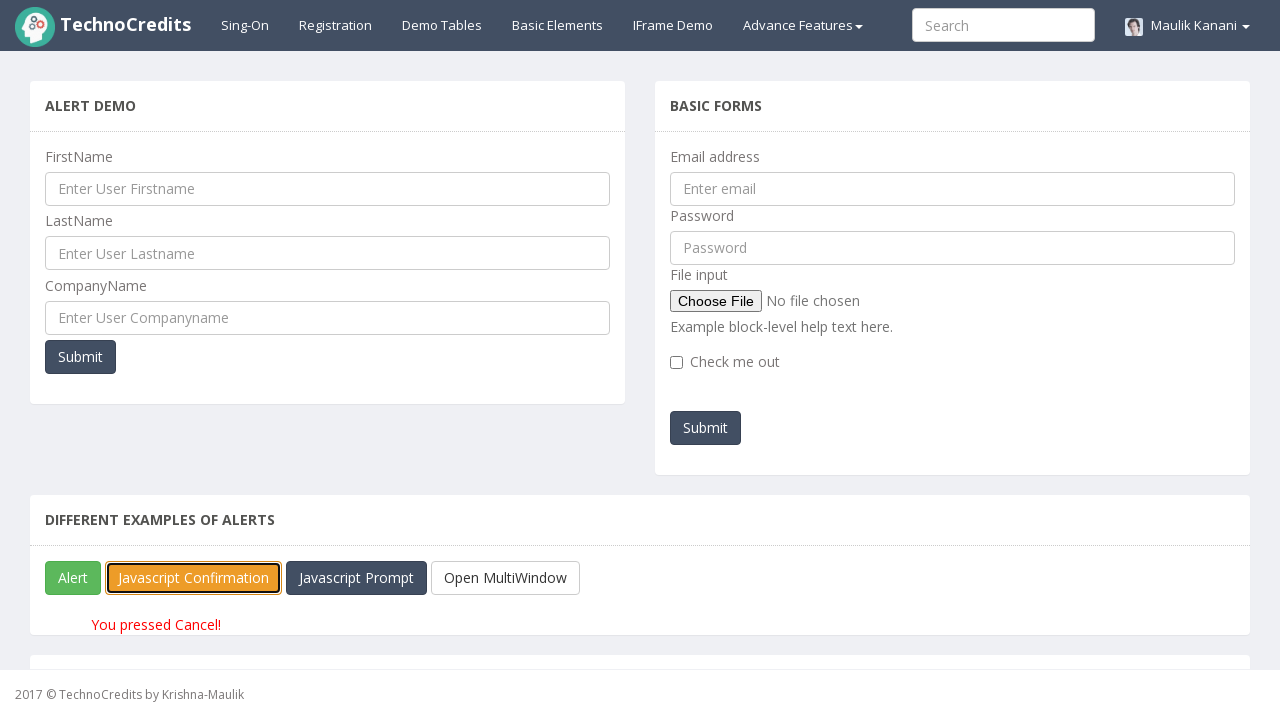

Waited for confirmation message to update after dismissing dialog
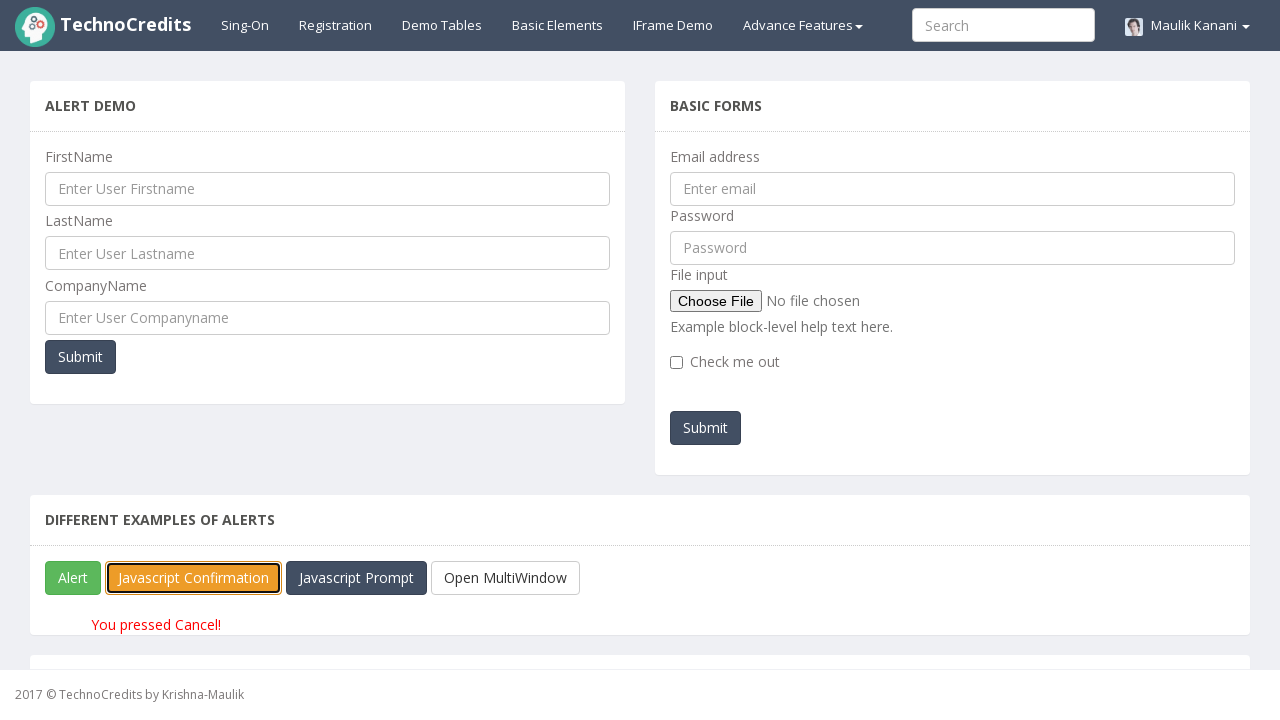

Retrieved confirmation text from page
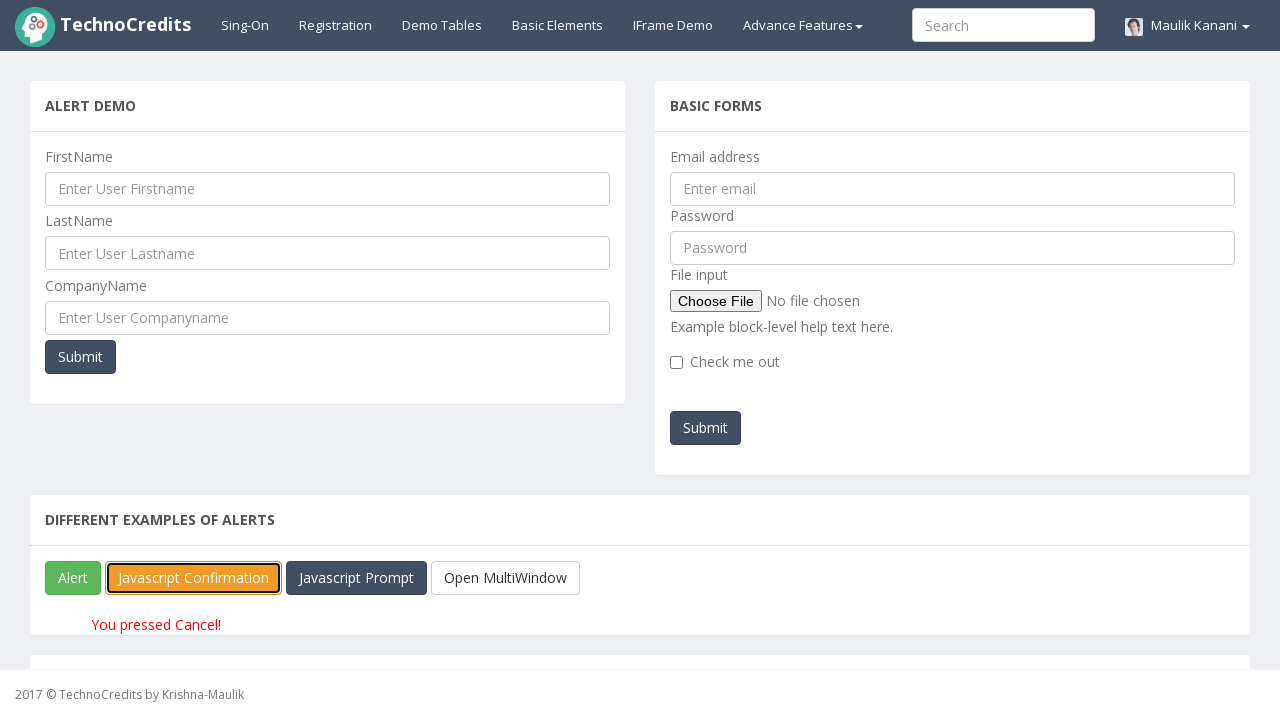

Verified confirmation message shows 'You pressed Cancel!'
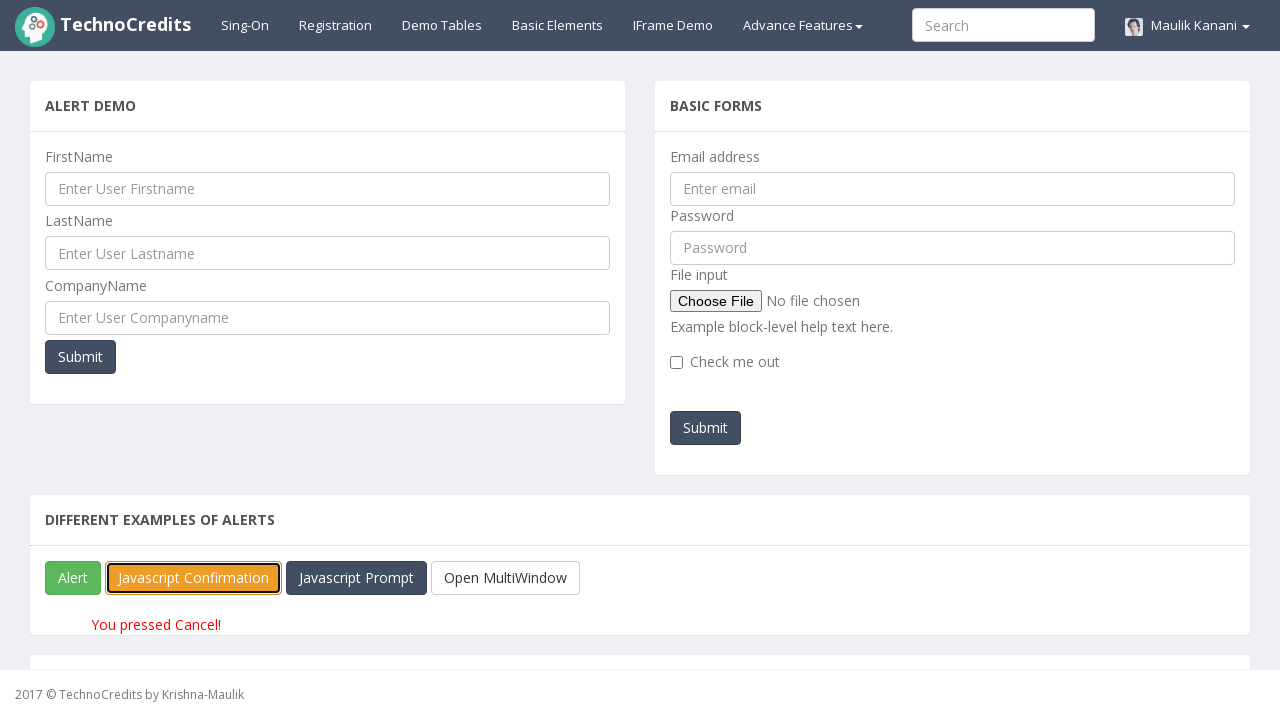

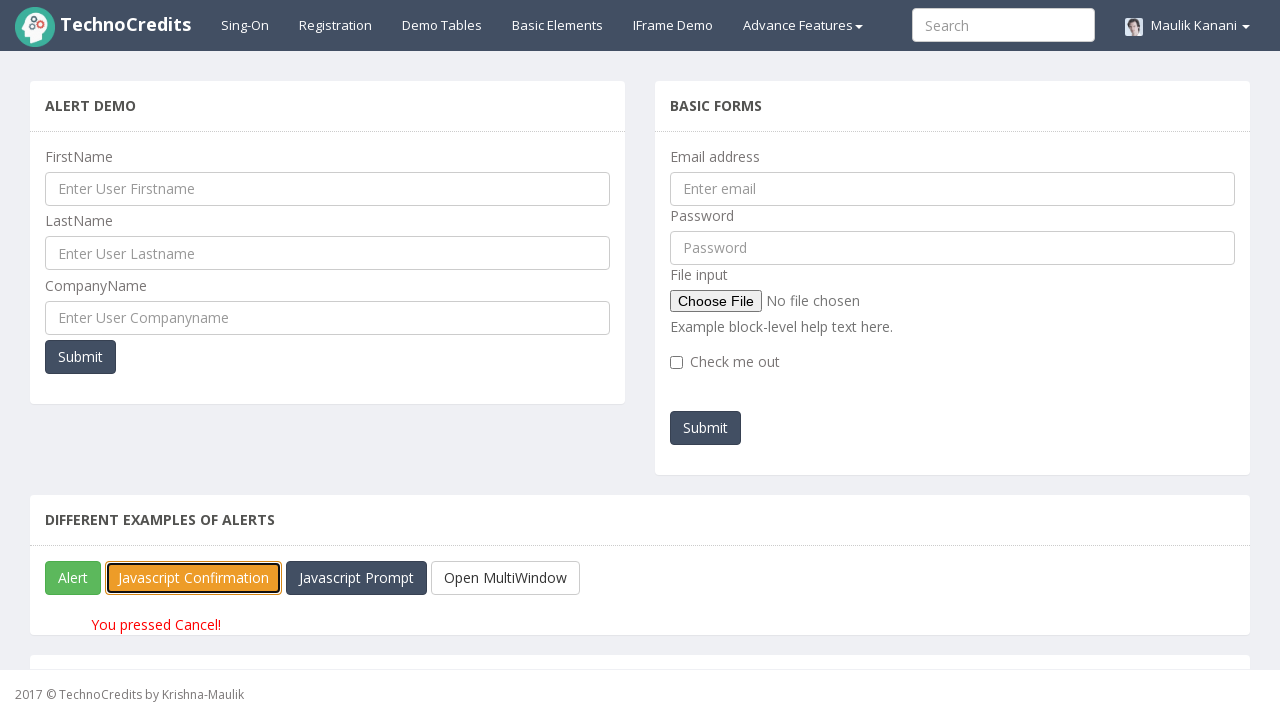